Clicks on the Contact link and verifies navigation to contact page in new tab

Starting URL: https://monsur26.github.io/mypage/

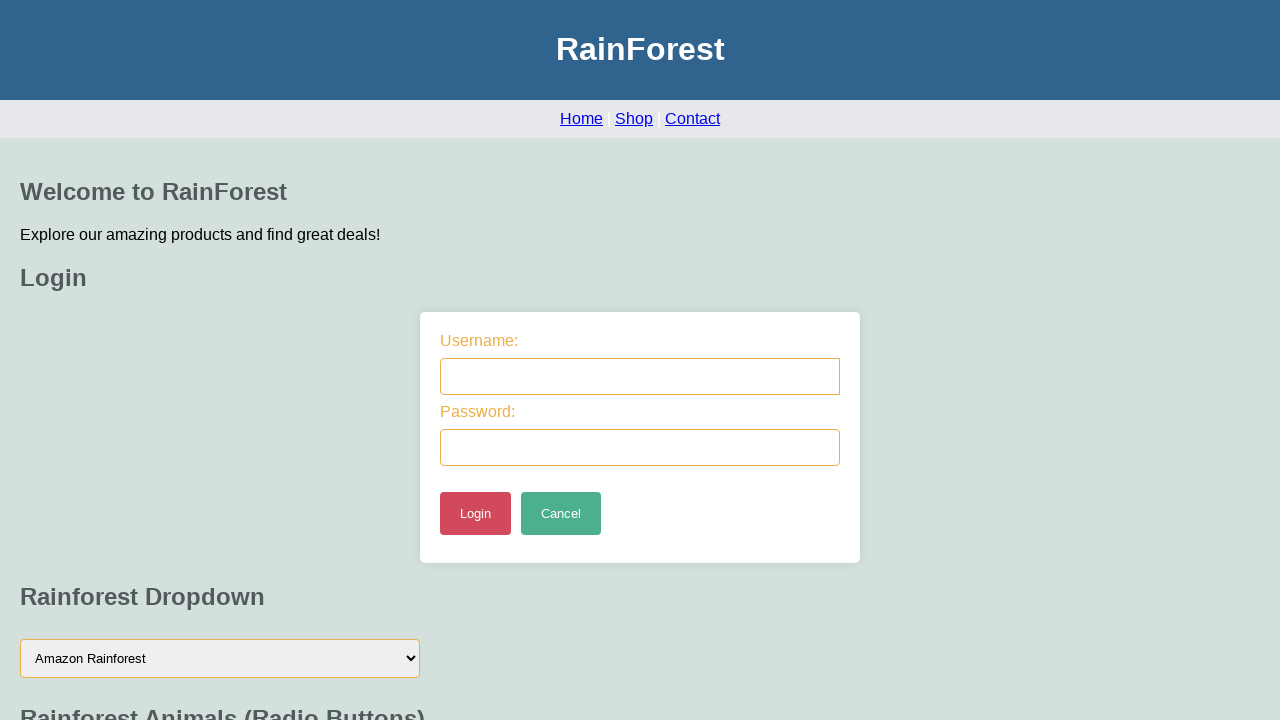

Clicked on the Contact link at (692, 118) on a:has-text('Contact')
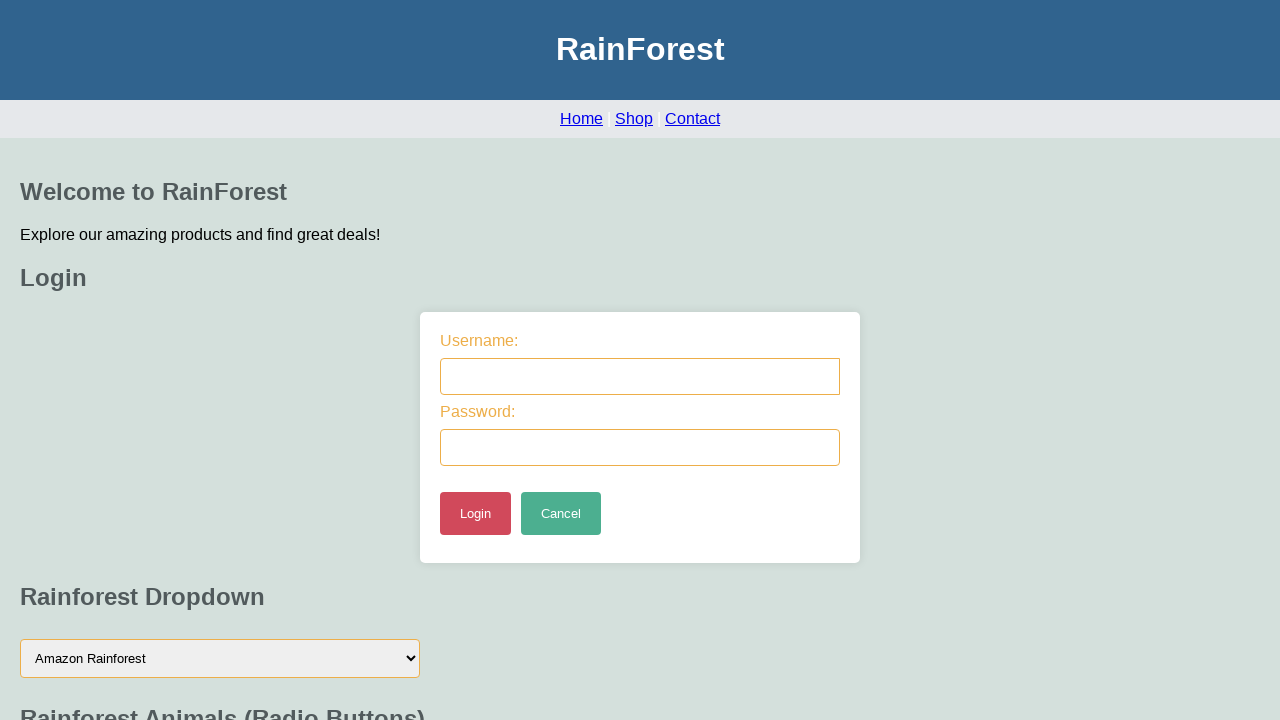

New tab opened after clicking Contact link
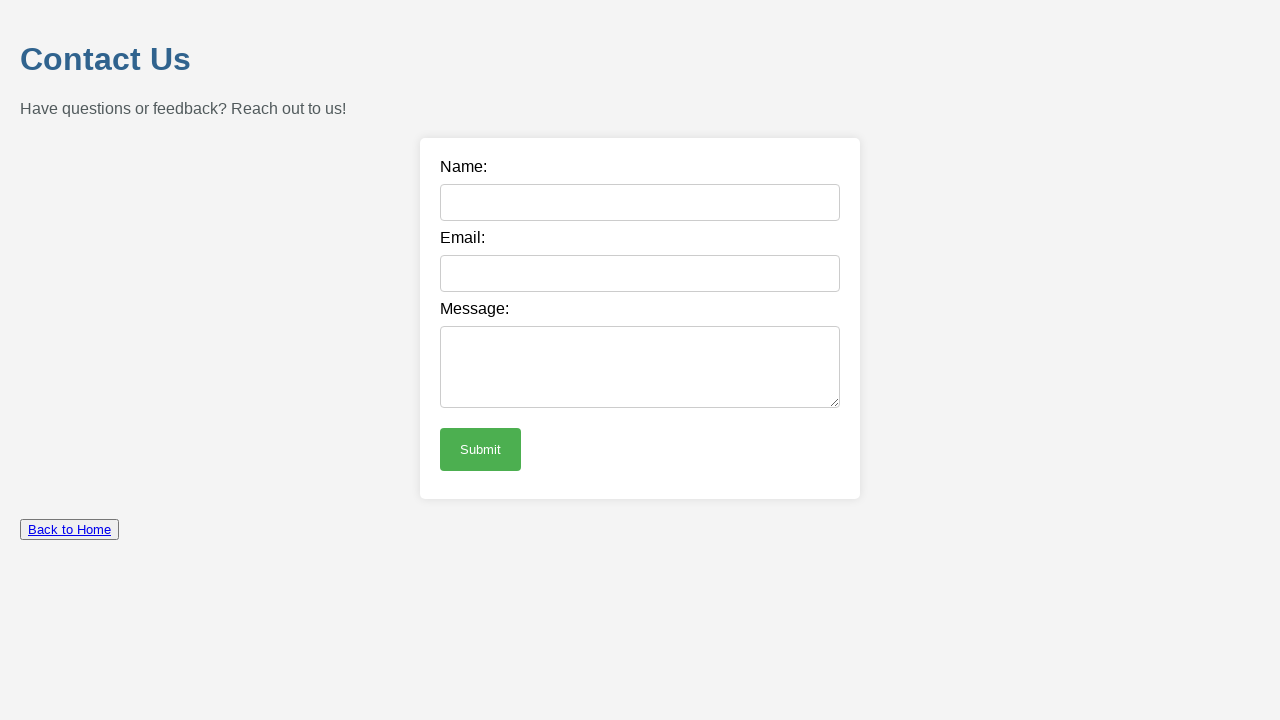

Verified navigation to contact page at https://monsur26.github.io/mypage/contact.html
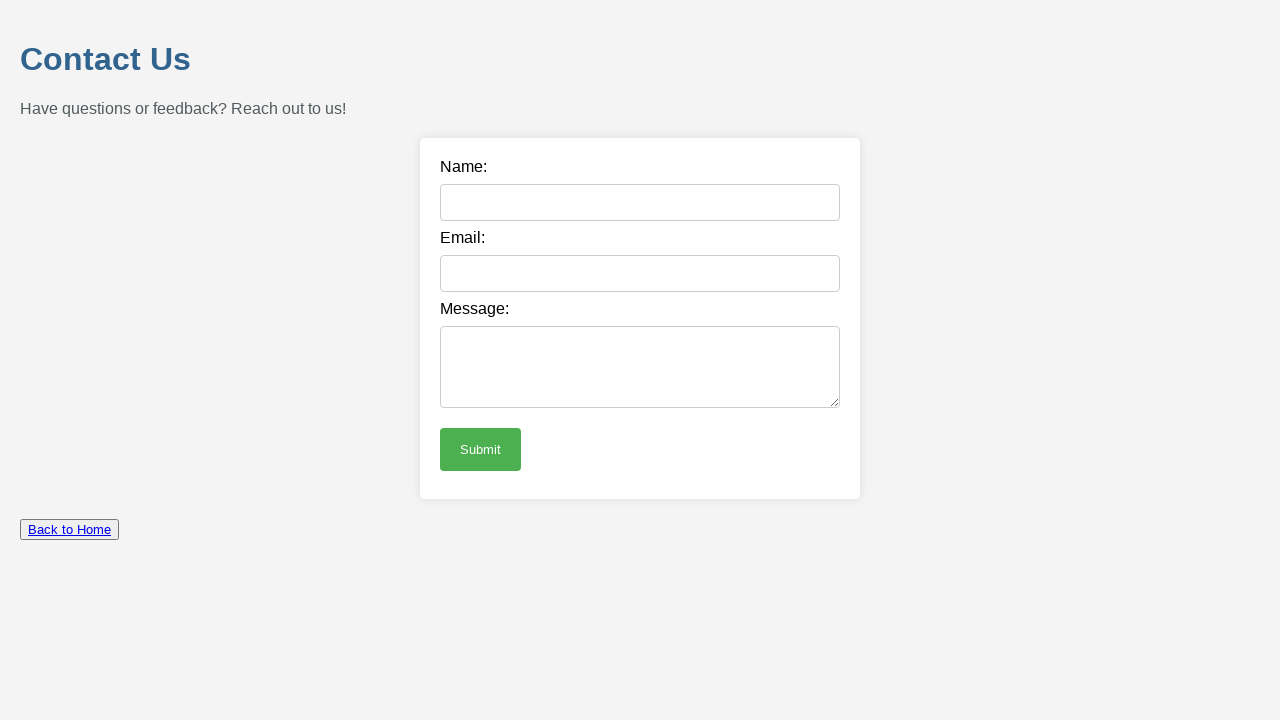

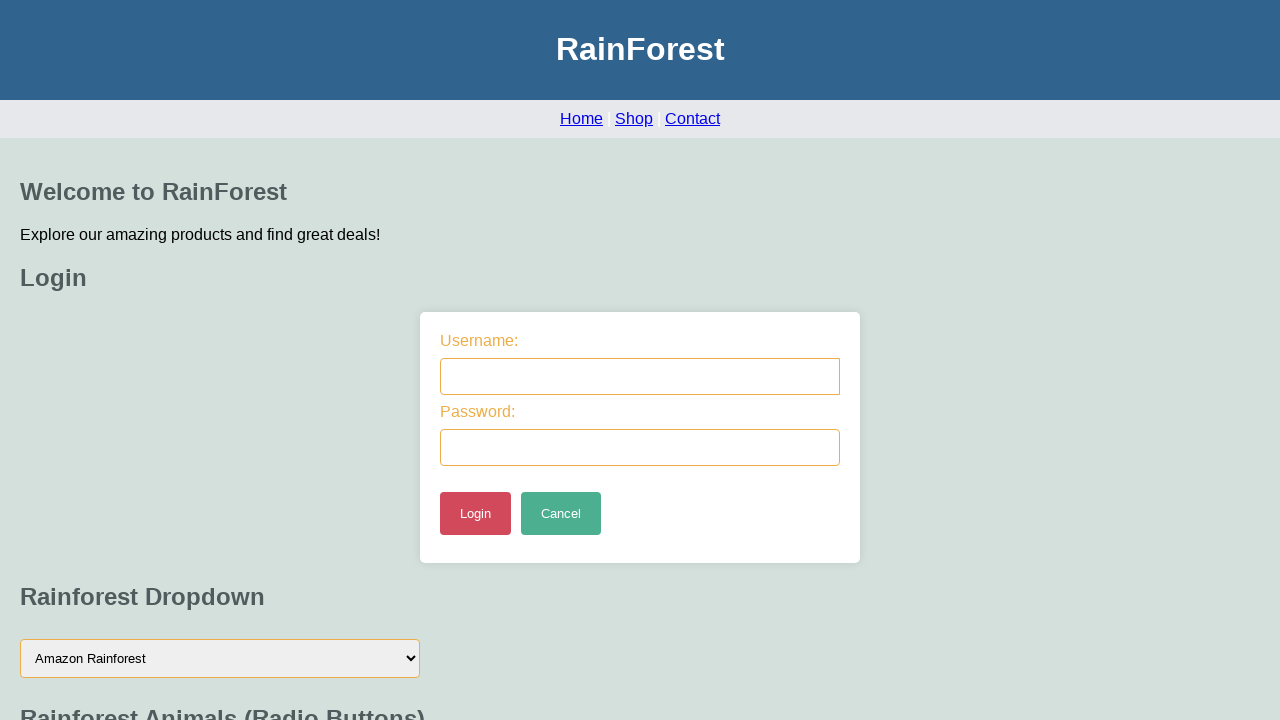